Tests dynamic controls by clicking the Remove button to make a checkbox disappear, verifying the "It's gone!" message appears, then clicking Add button and verifying the "It's back!" message appears.

Starting URL: https://the-internet.herokuapp.com/dynamic_controls

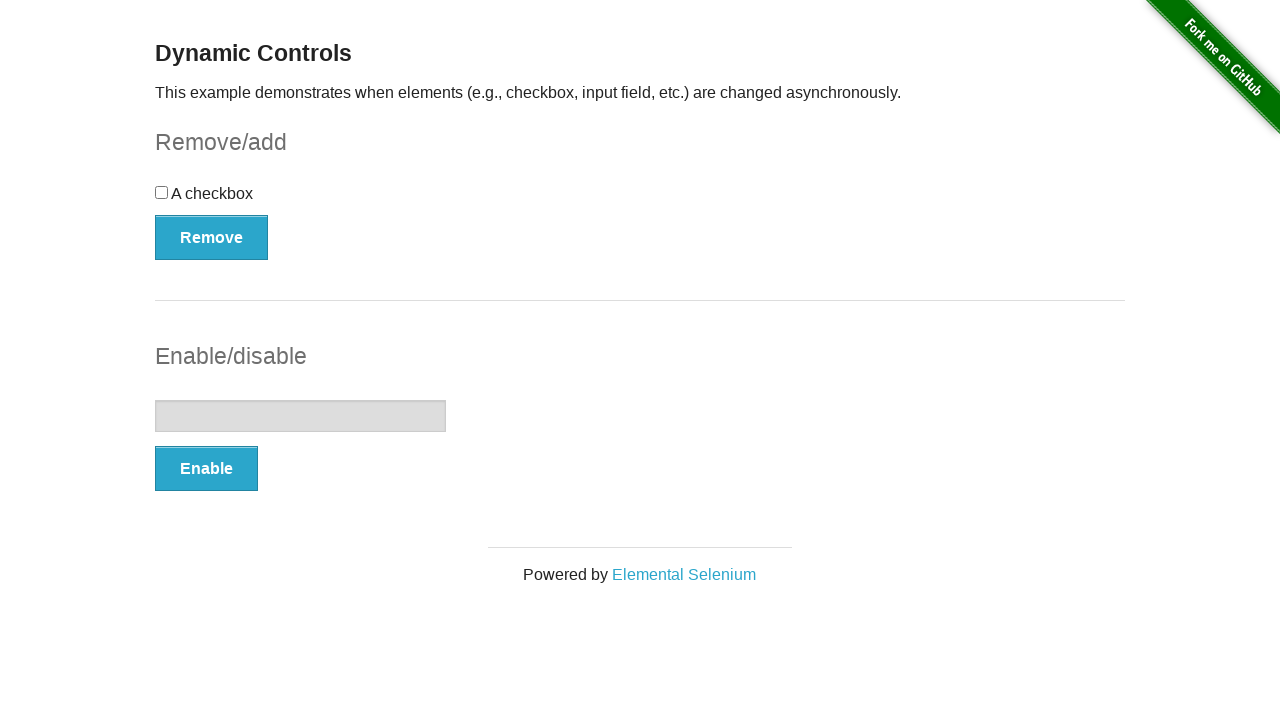

Clicked Remove button to make checkbox disappear at (212, 237) on xpath=//button[text()='Remove']
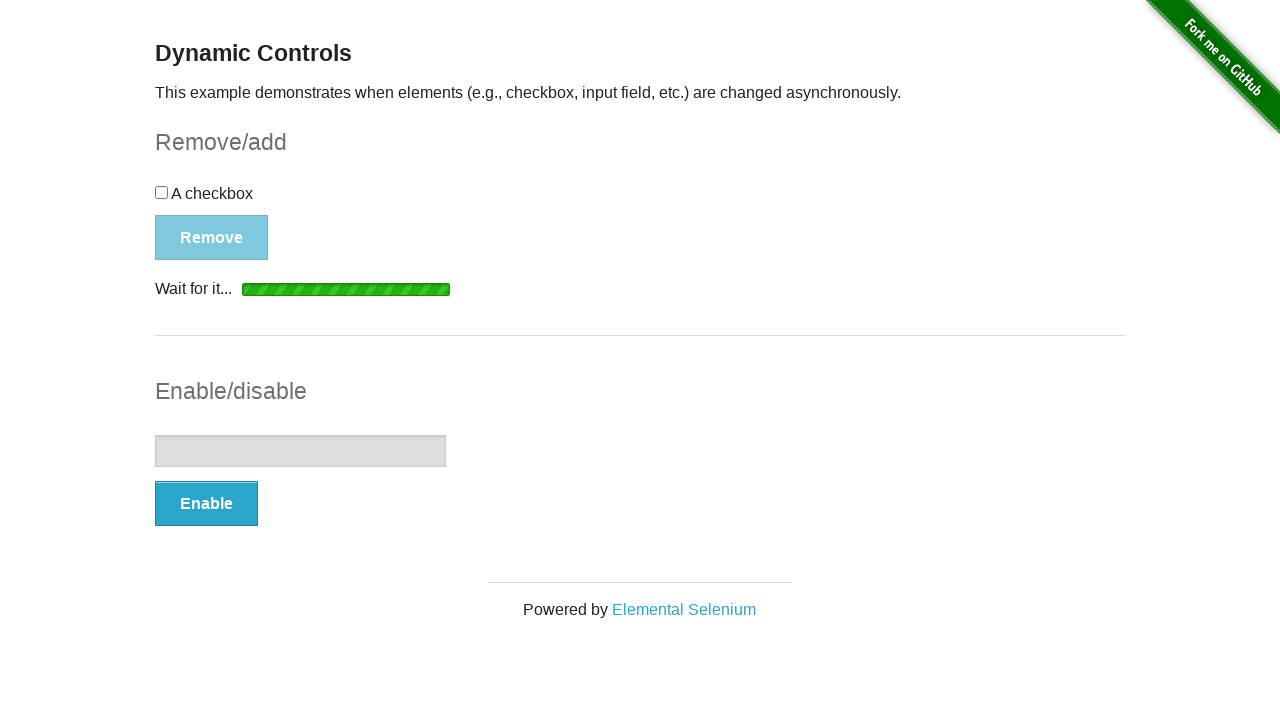

Waited for message element to appear
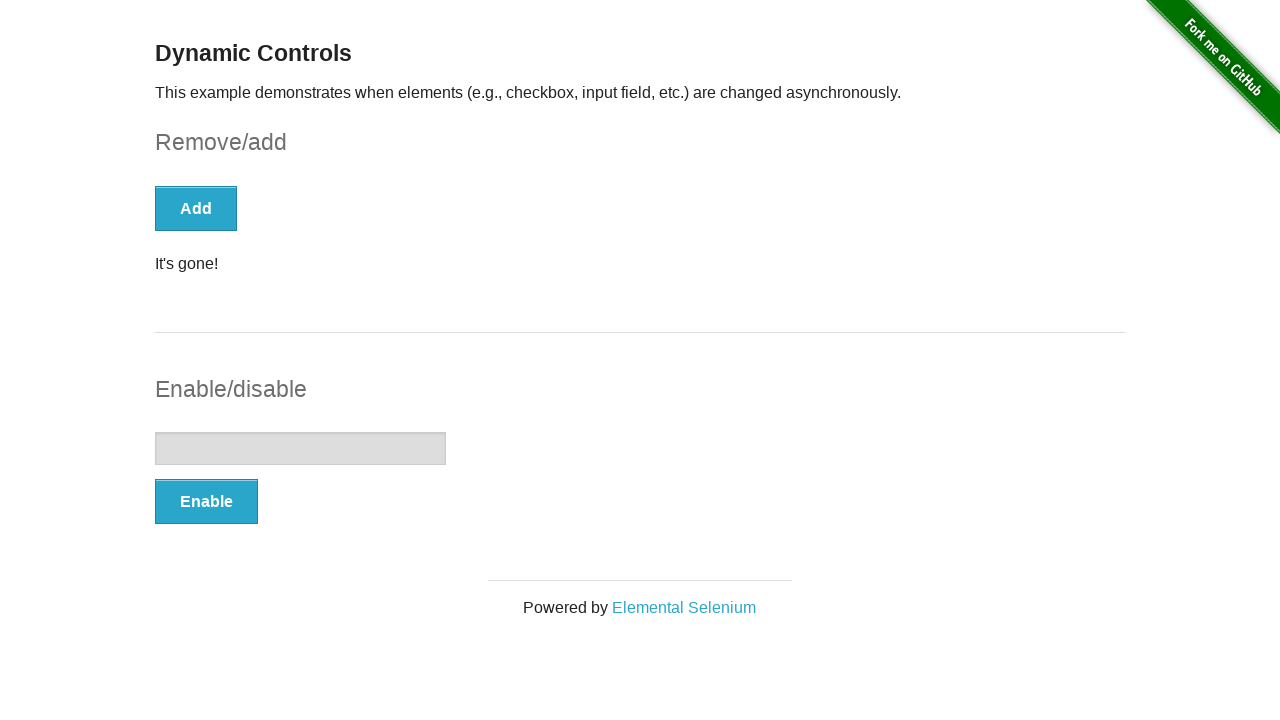

Verified 'It's gone!' message is visible
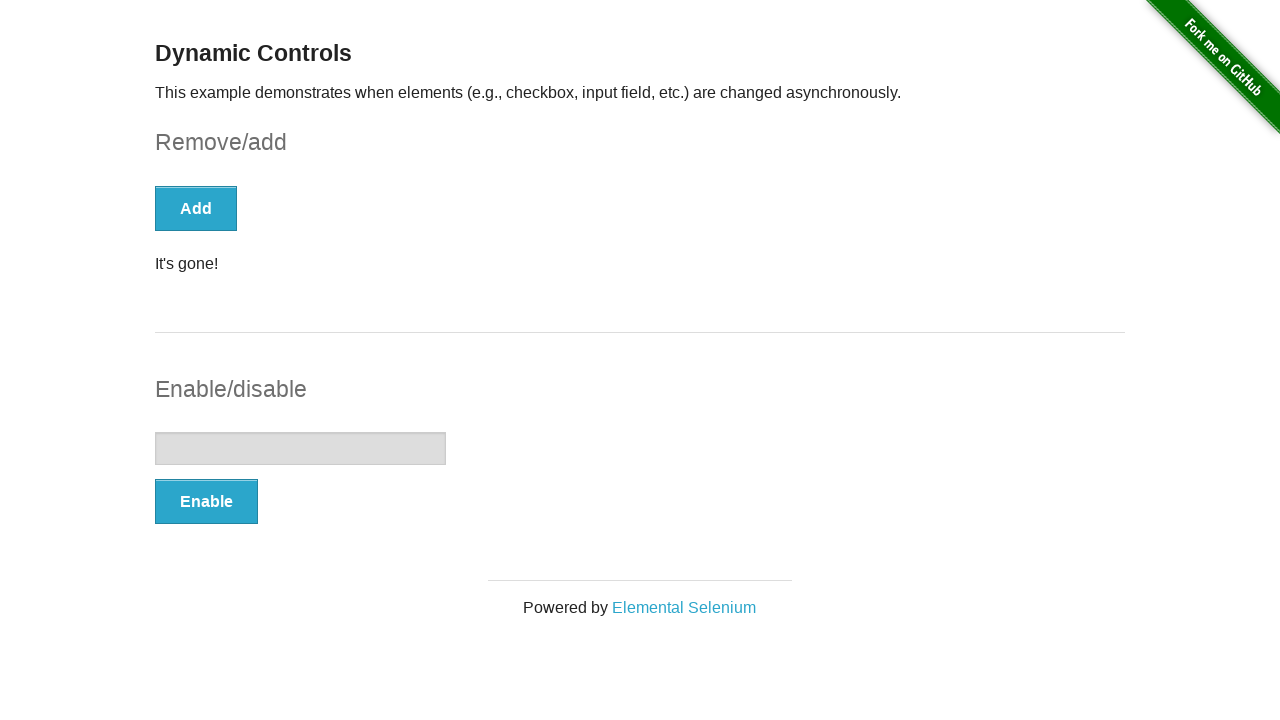

Clicked Add button to restore checkbox at (196, 208) on xpath=//button[text()='Add']
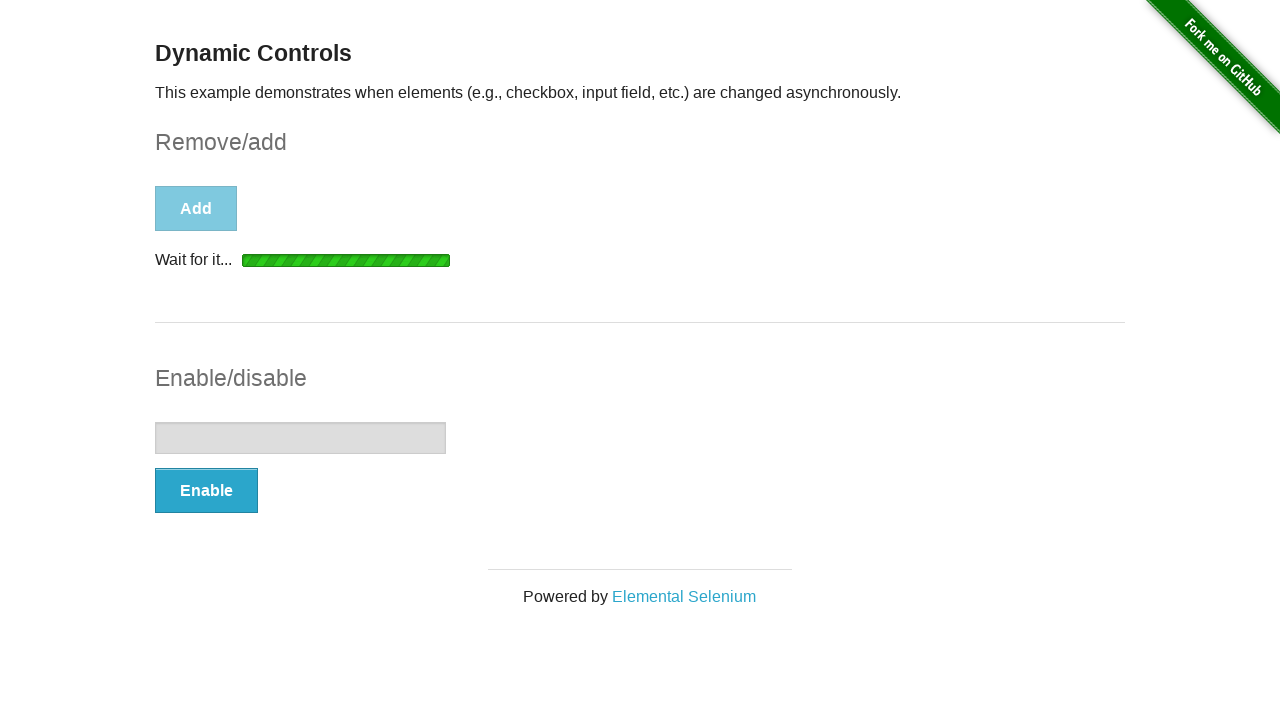

Waited for message element to appear again
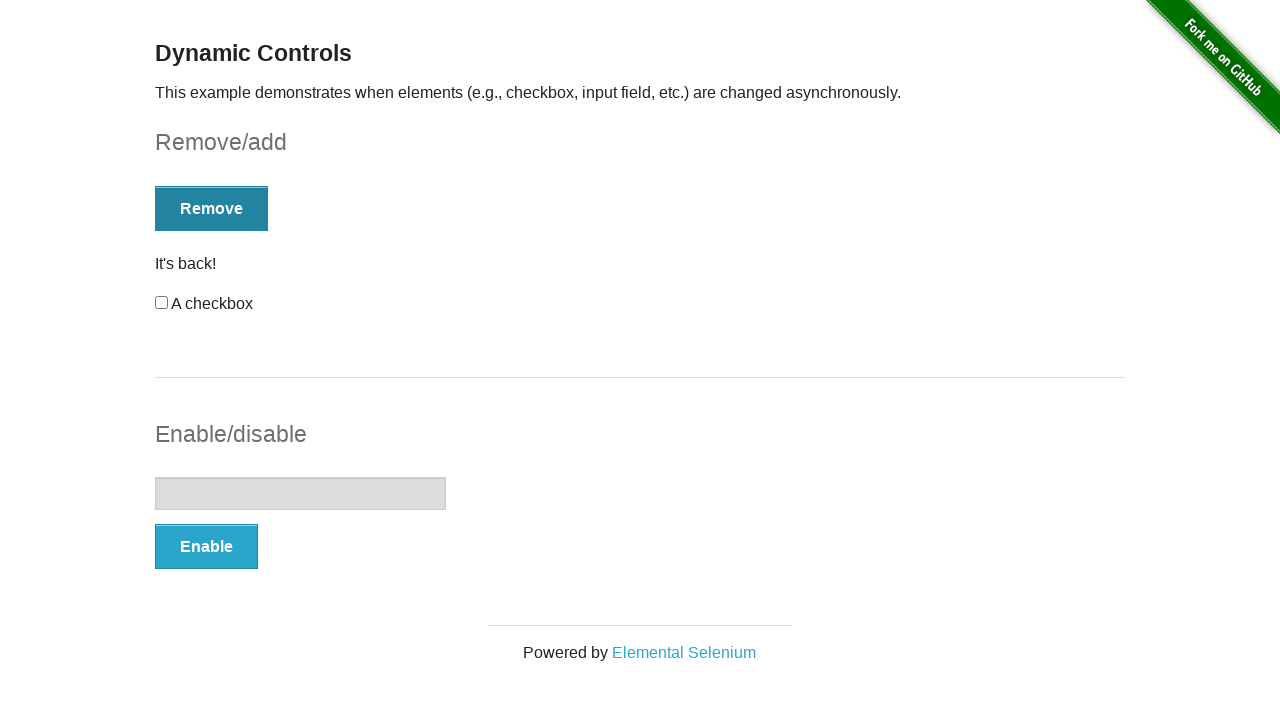

Verified 'It's back!' message is visible
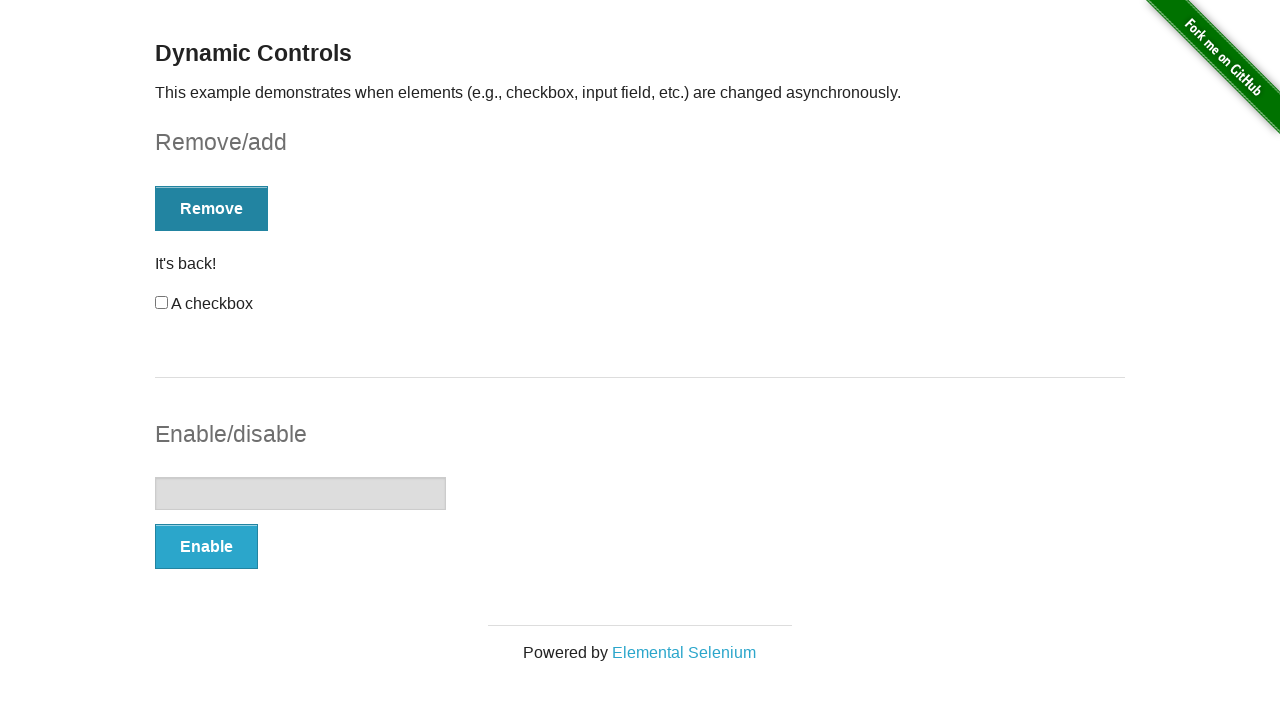

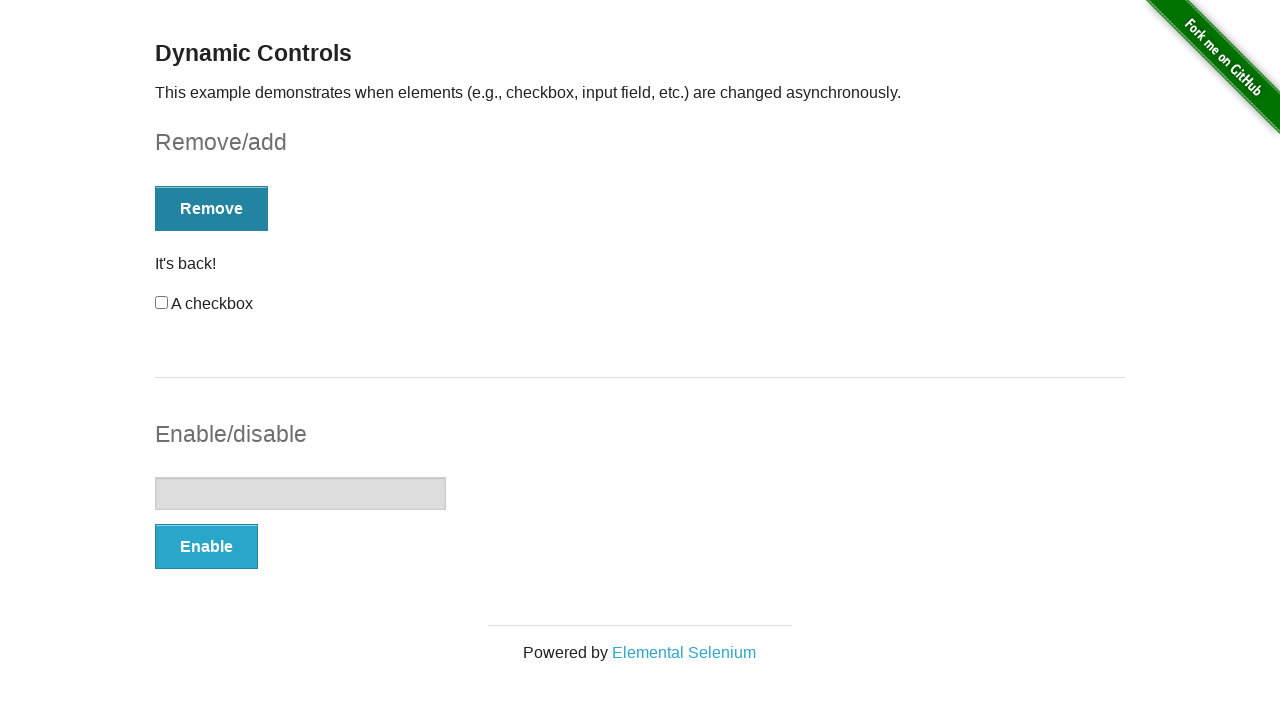